Tests opening a new browser window by navigating to a website, opening a new window, navigating to a different page in that window, and verifying that two windows are open.

Starting URL: https://the-internet.herokuapp.com

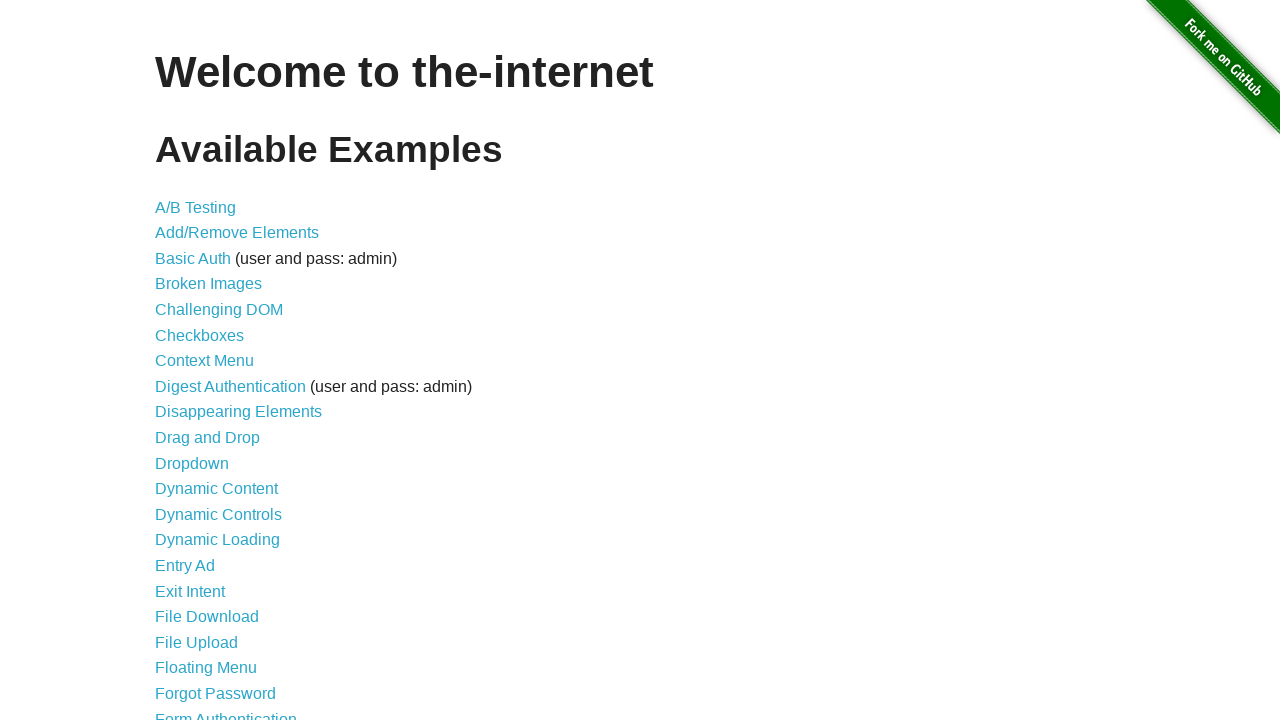

Opened a new browser window
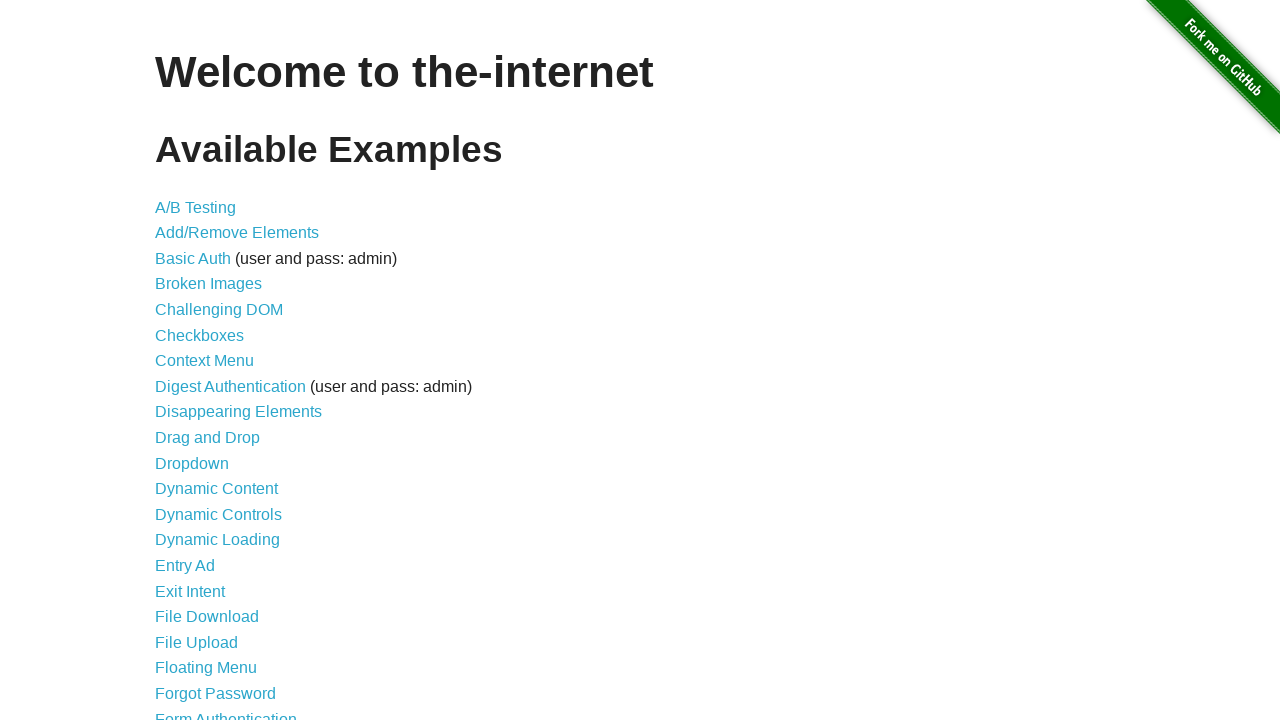

Navigated new window to typos page
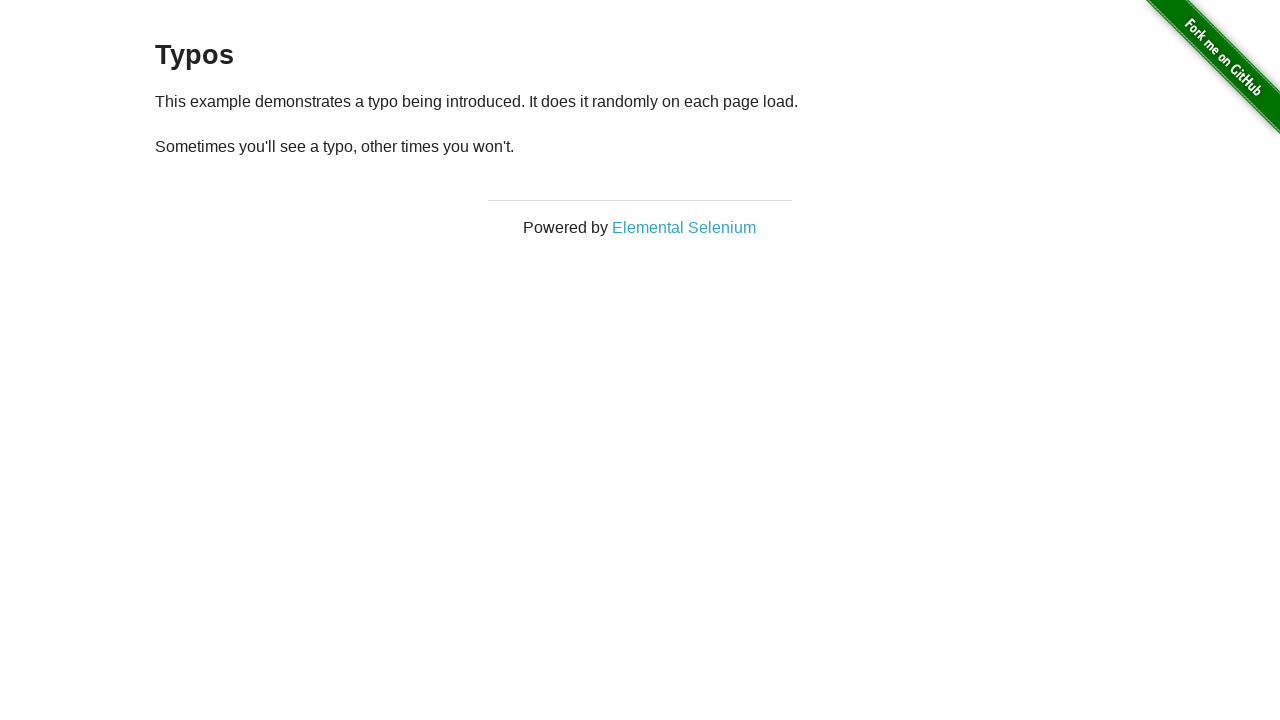

Verified that 2 windows are open
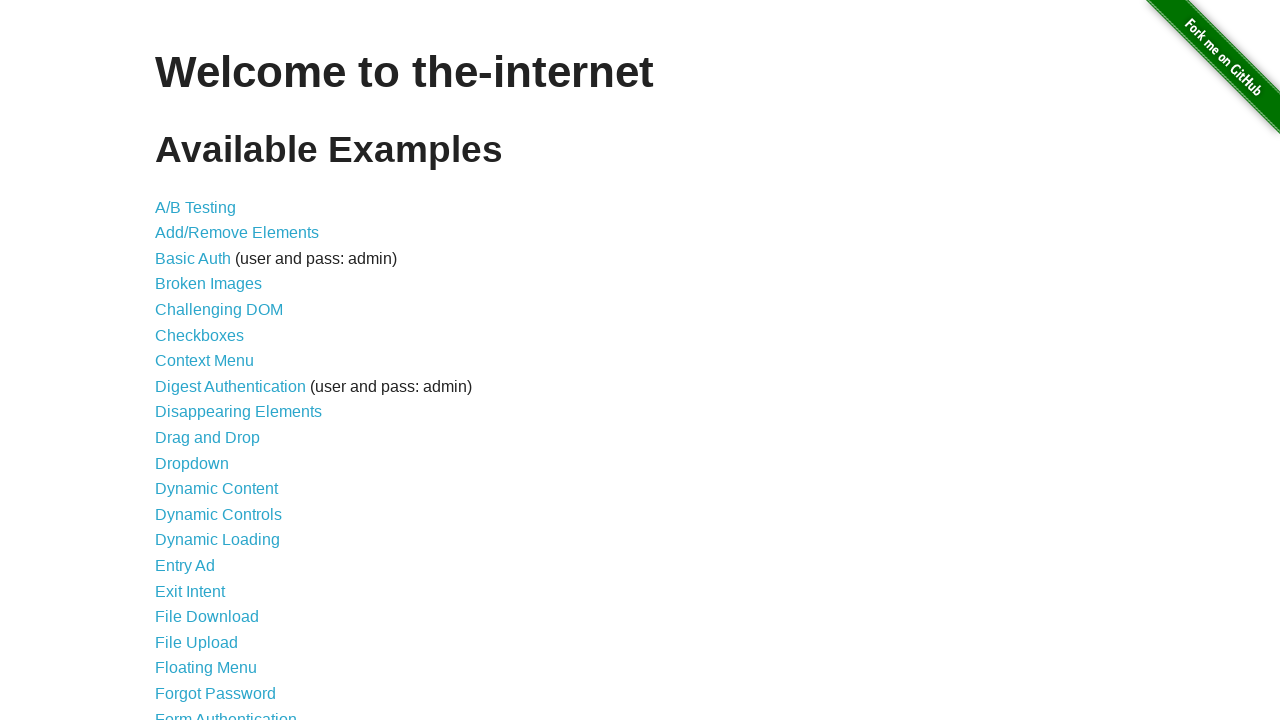

Assertion passed: exactly 2 windows are open
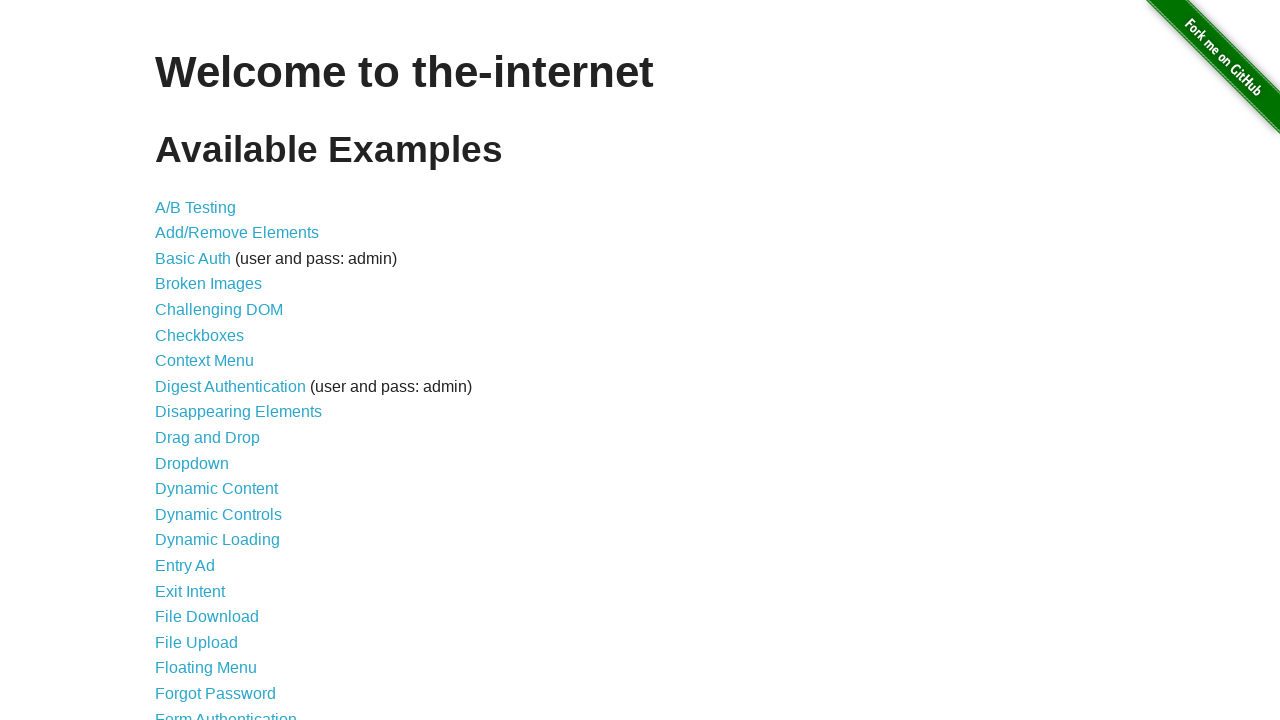

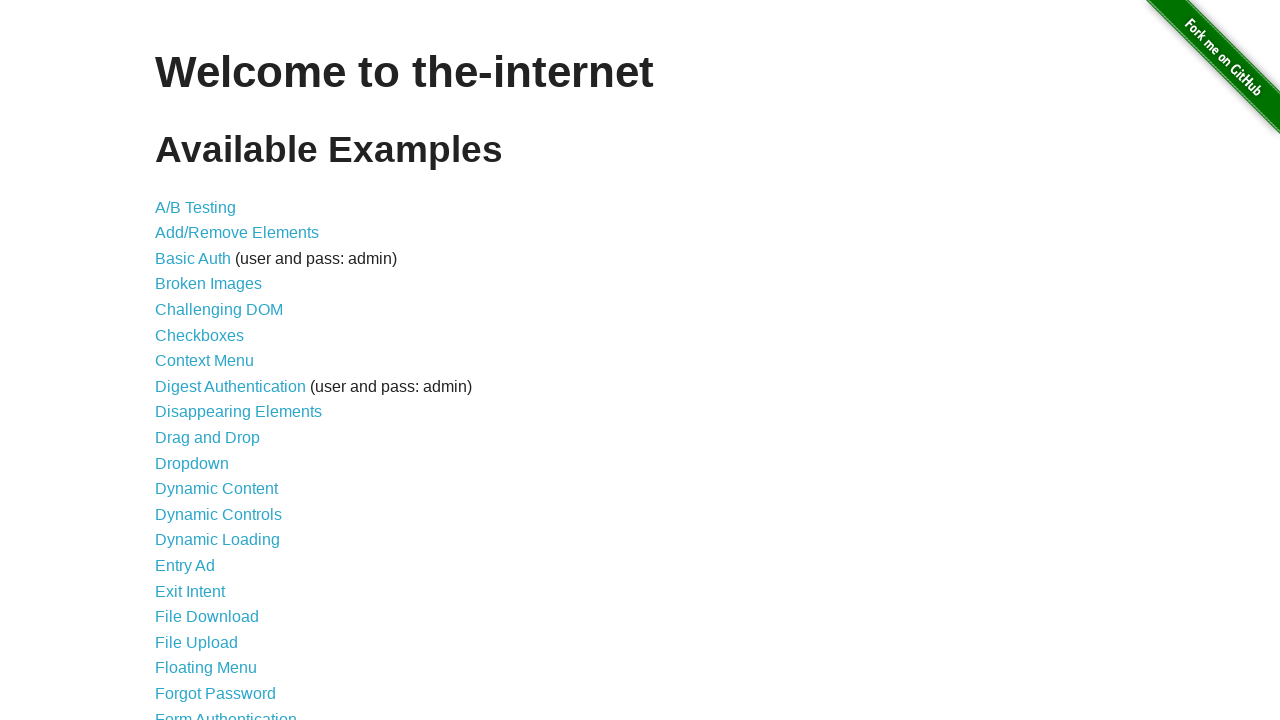